Demonstrates XPath sibling and parent traversal by locating elements using relative XPath expressions on an automation practice page

Starting URL: https://rahulshettyacademy.com/AutomationPractice/

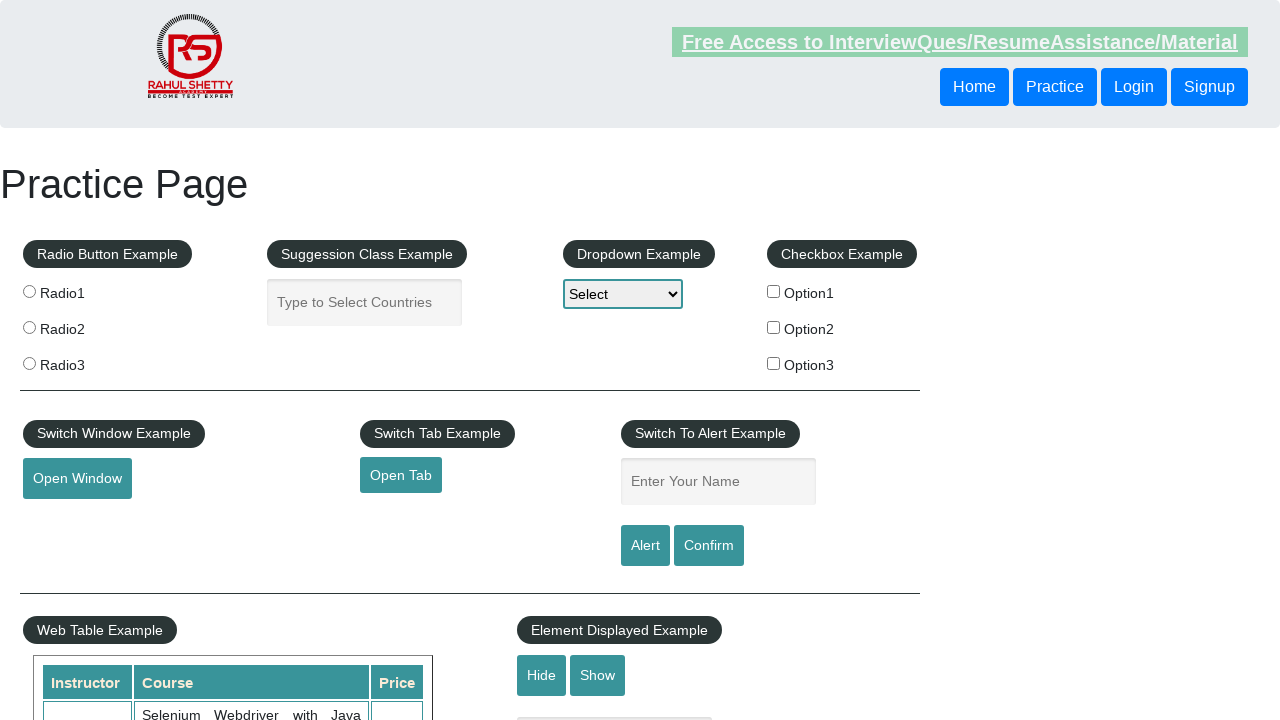

Navigated to AutomationPractice page
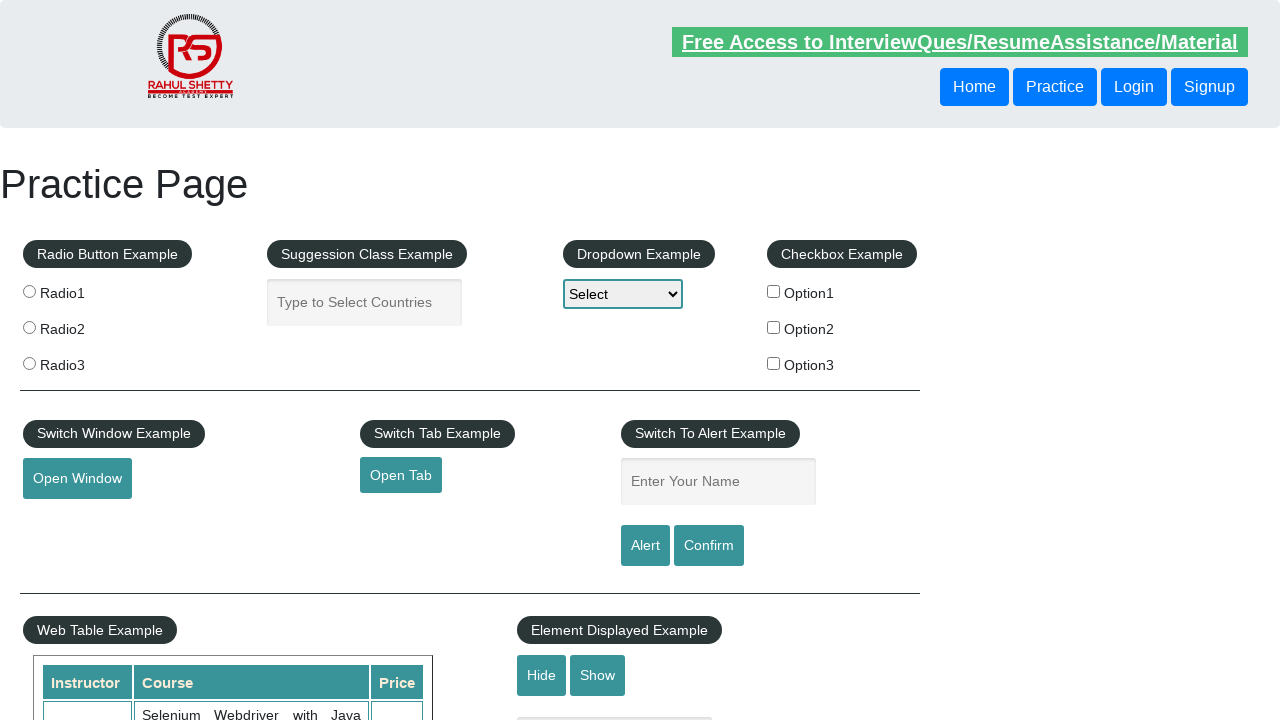

Retrieved text from sibling element using XPath following-sibling
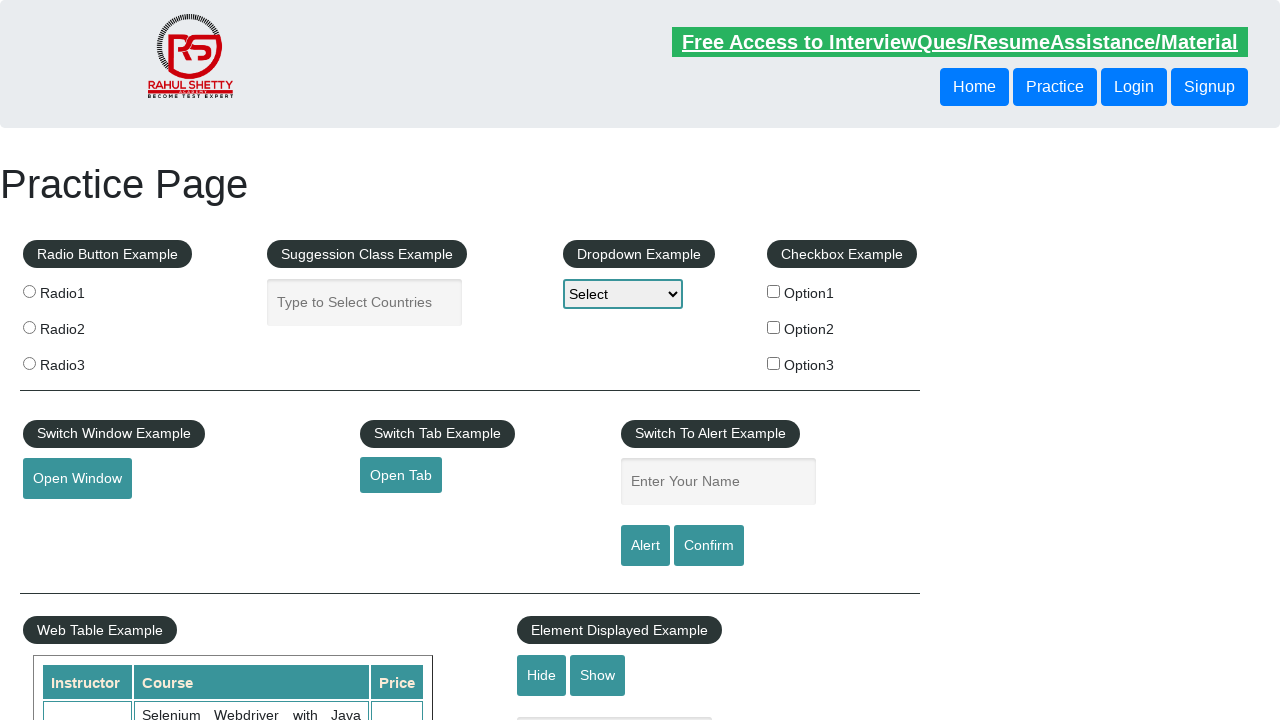

Retrieved text from element by traversing to parent and then to another child using XPath
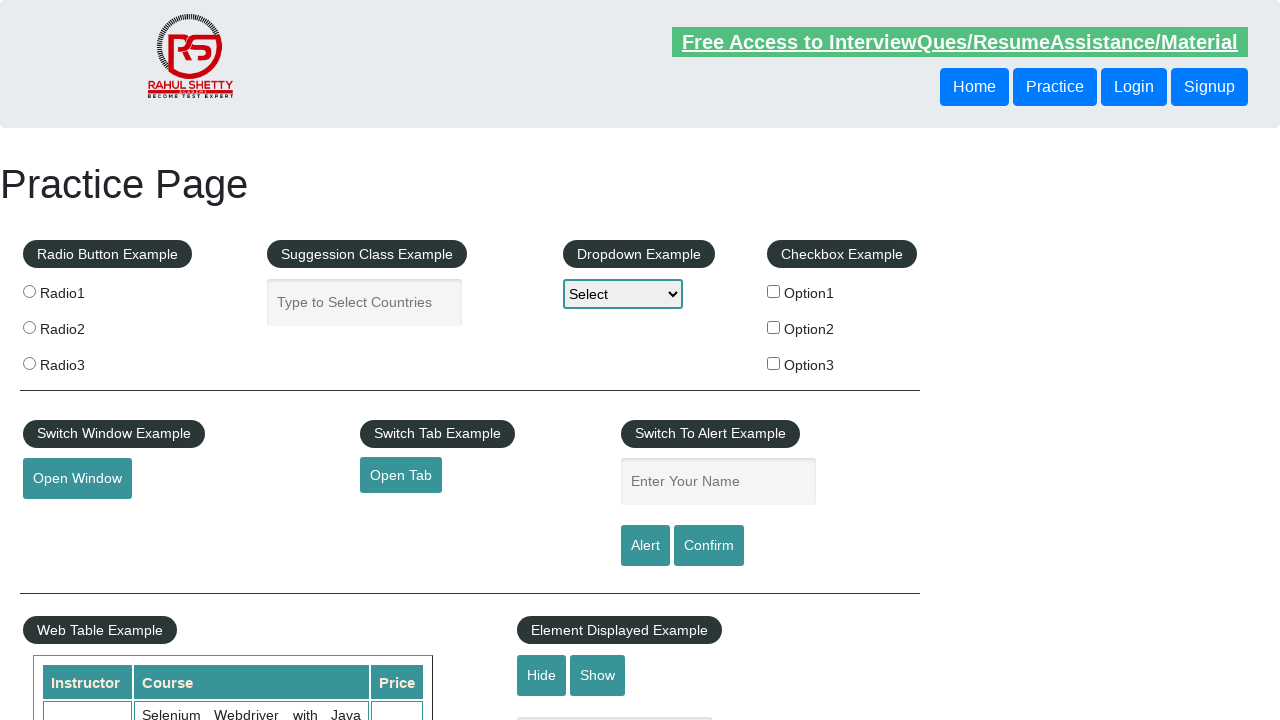

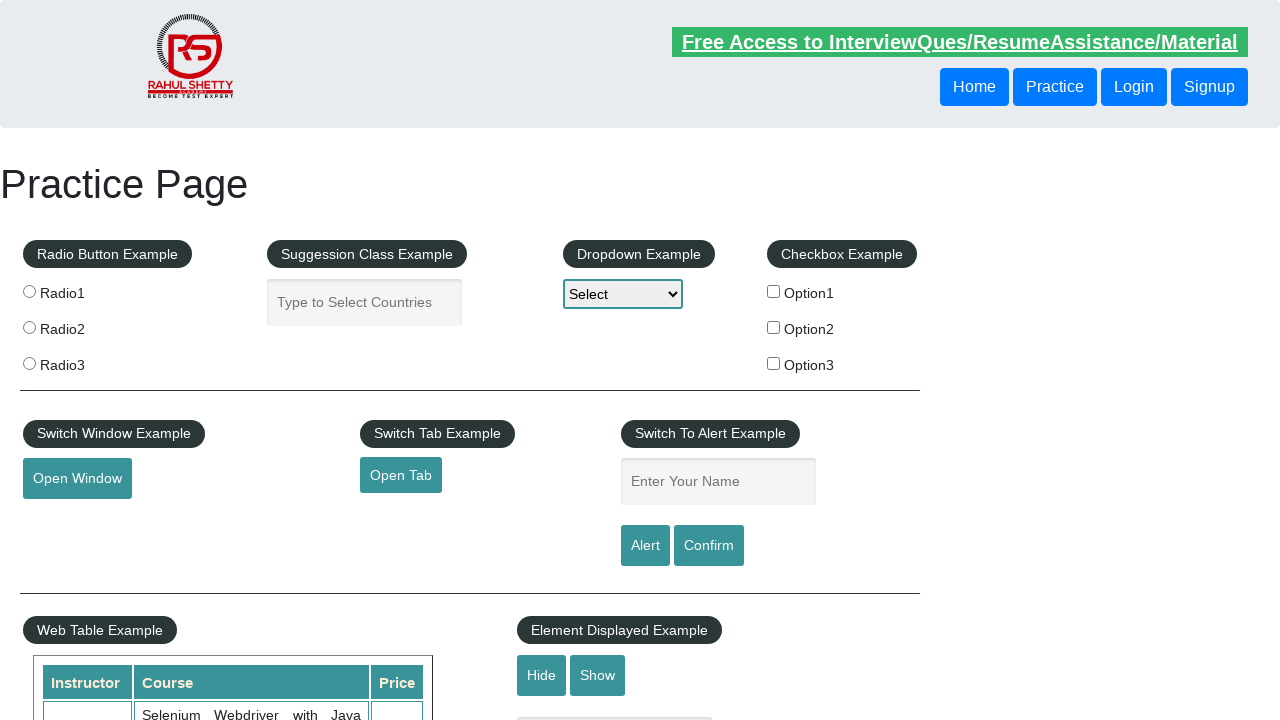